Navigates to OrangeHRM demo login page and checks all links on the page to find if any contain "youtube"

Starting URL: https://opensource-demo.orangehrmlive.com/web/index.php/auth/login

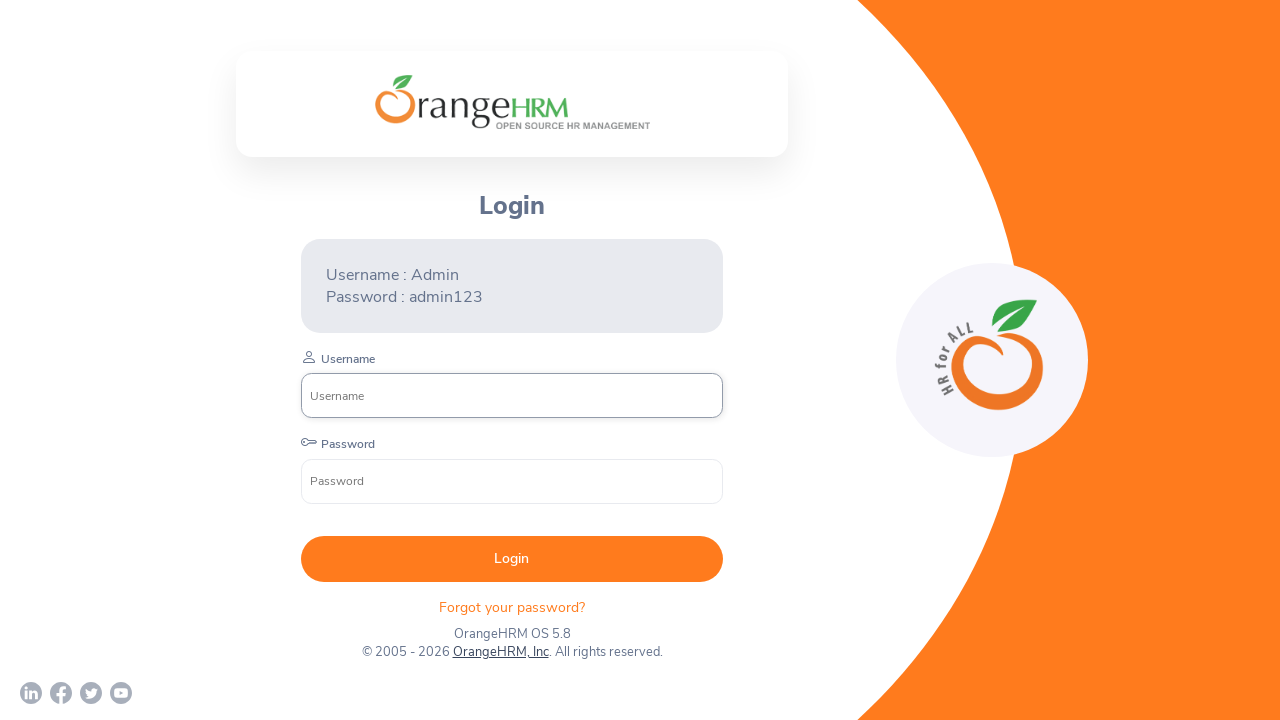

Navigated to OrangeHRM demo login page
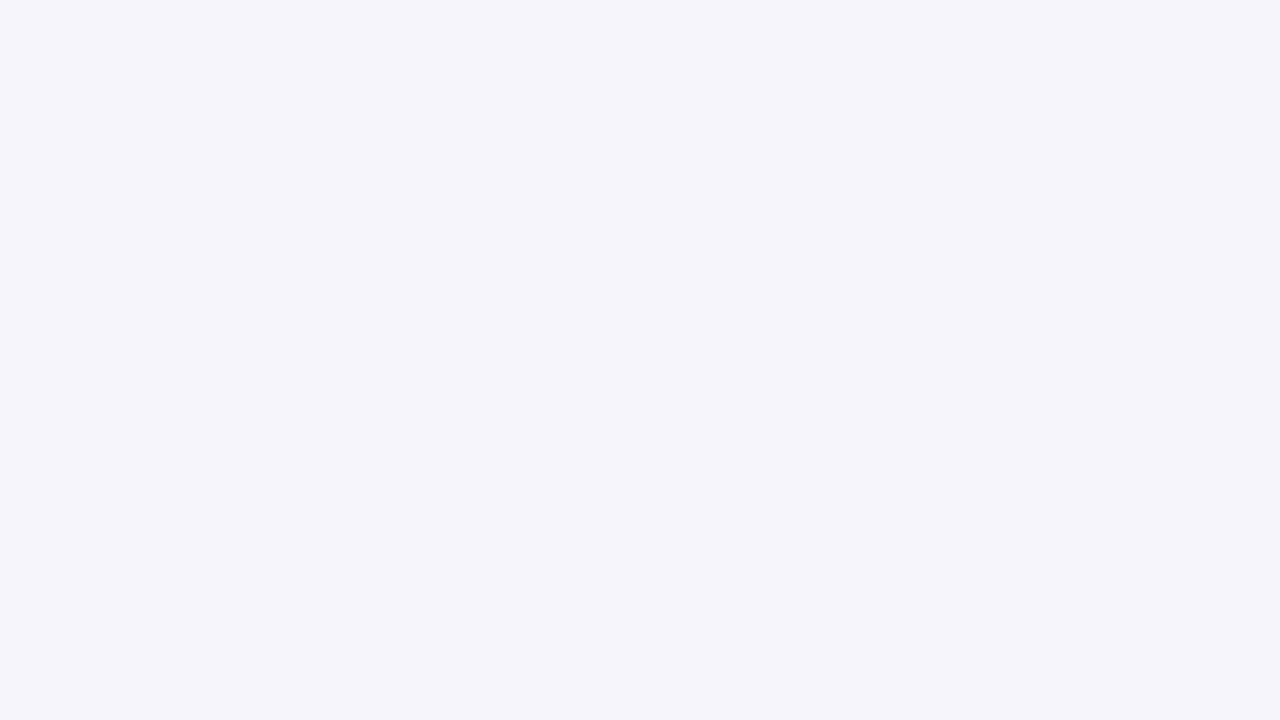

Page fully loaded and network is idle
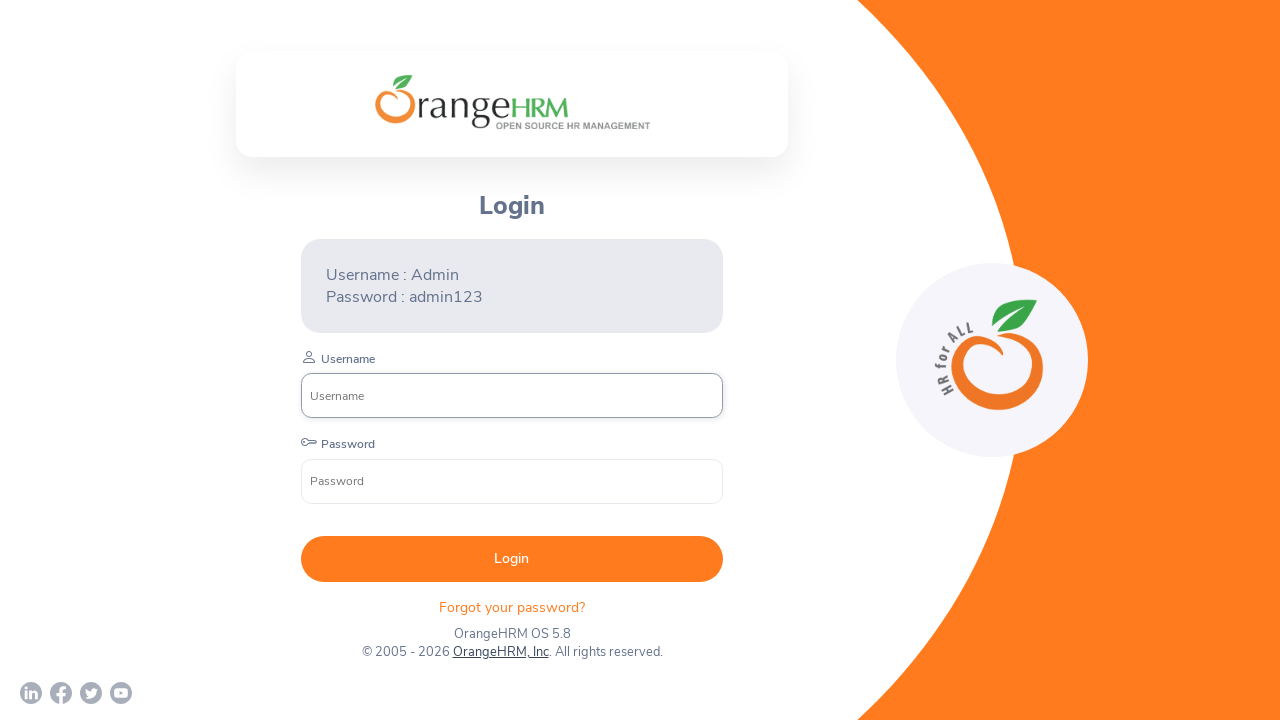

Retrieved all anchor elements from page (total: 5)
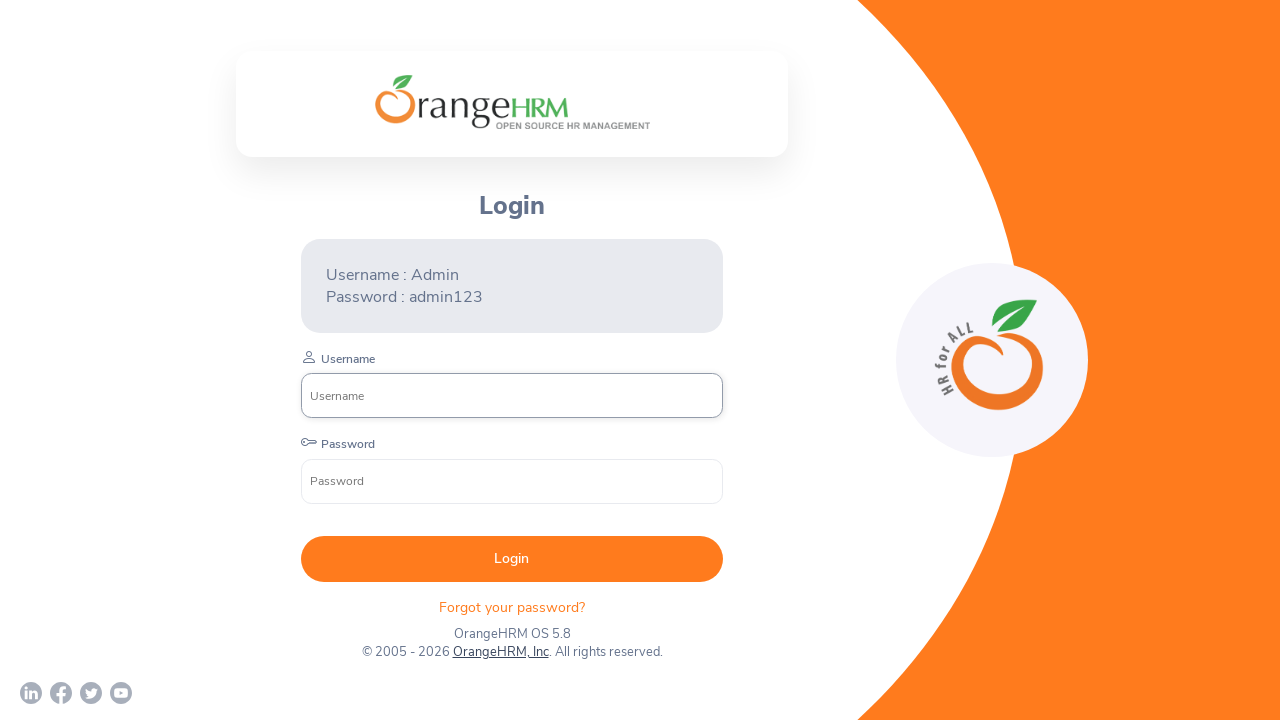

Checked link href: https://www.linkedin.com/company/orangehrm/mycompany/
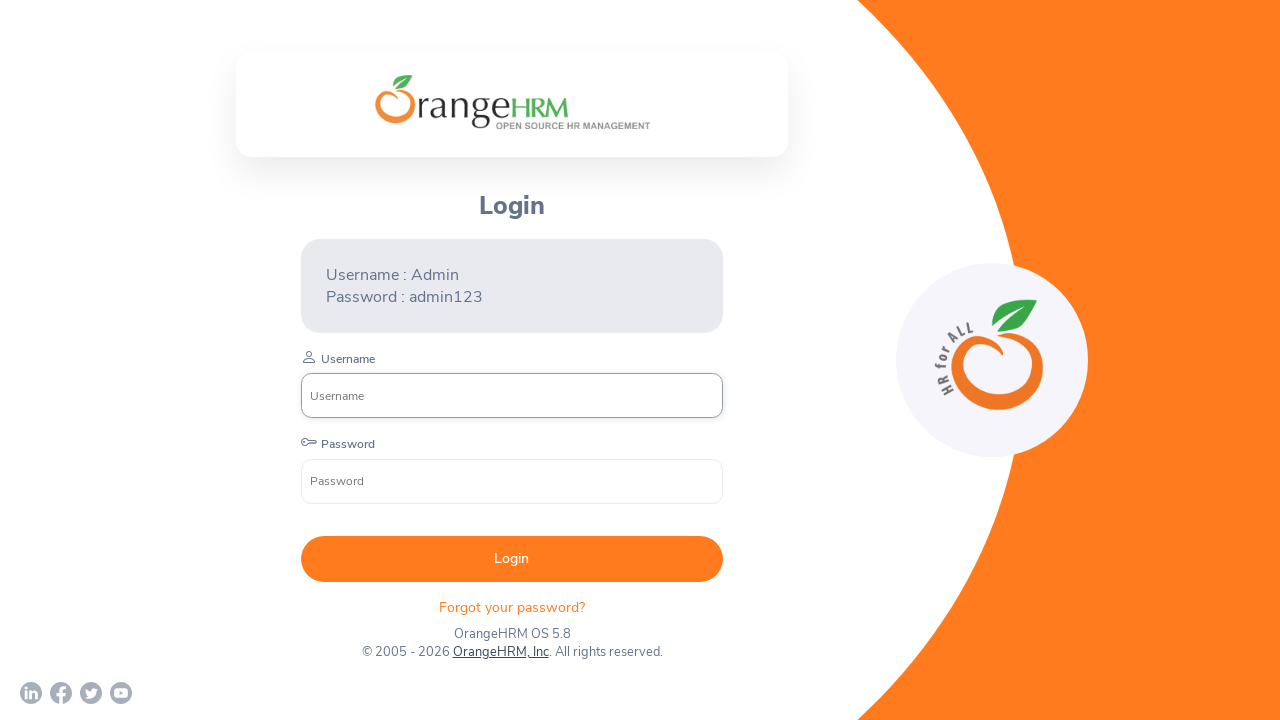

Checked link href: https://www.facebook.com/OrangeHRM/
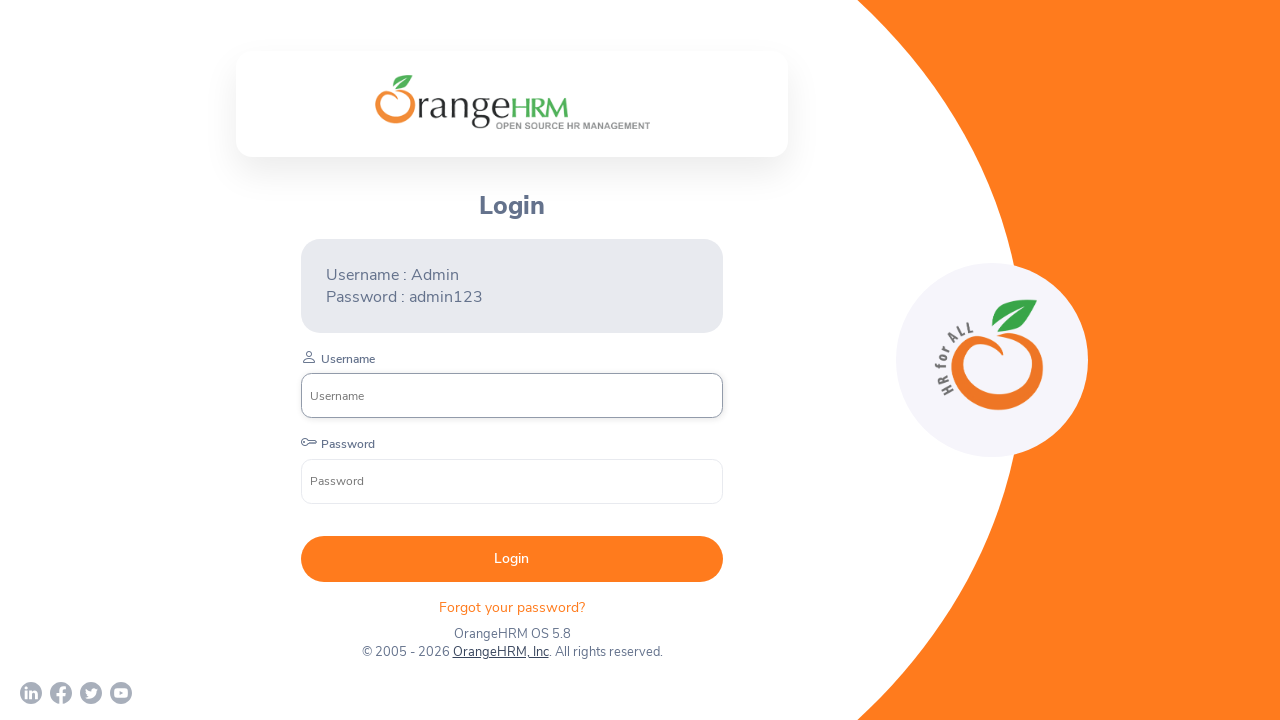

Checked link href: https://twitter.com/orangehrm?lang=en
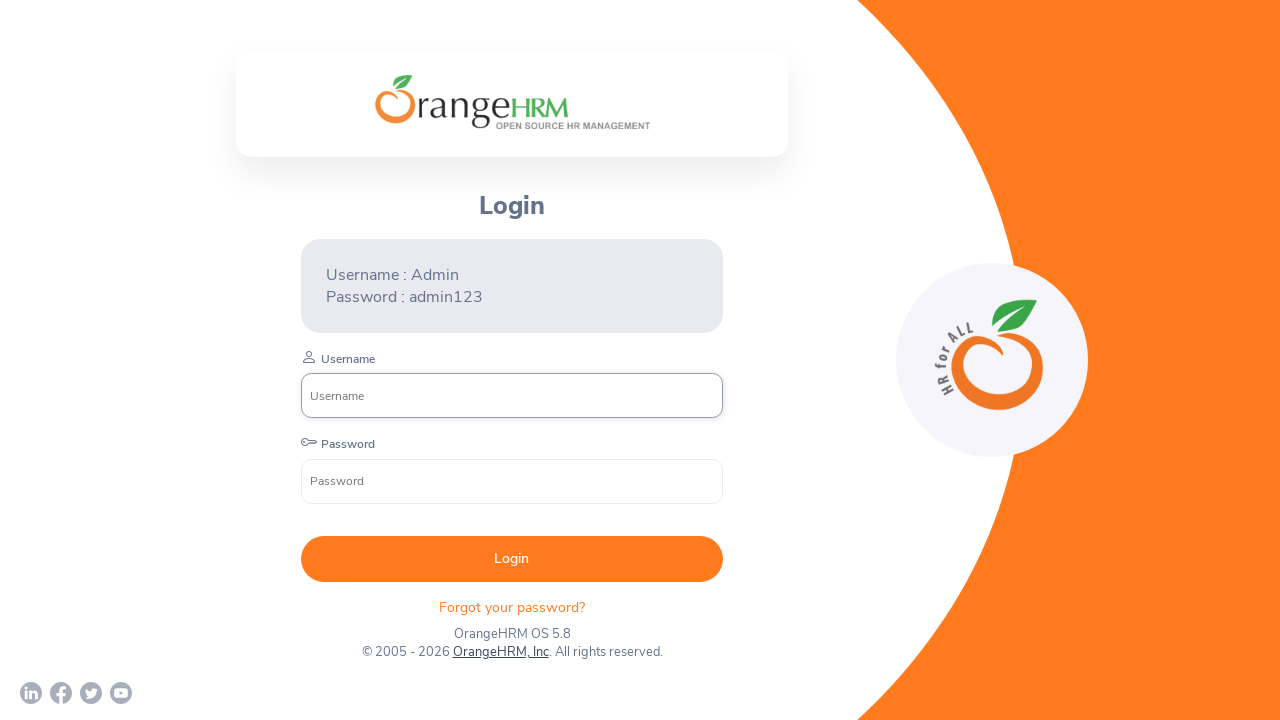

Checked link href: https://www.youtube.com/c/OrangeHRMInc
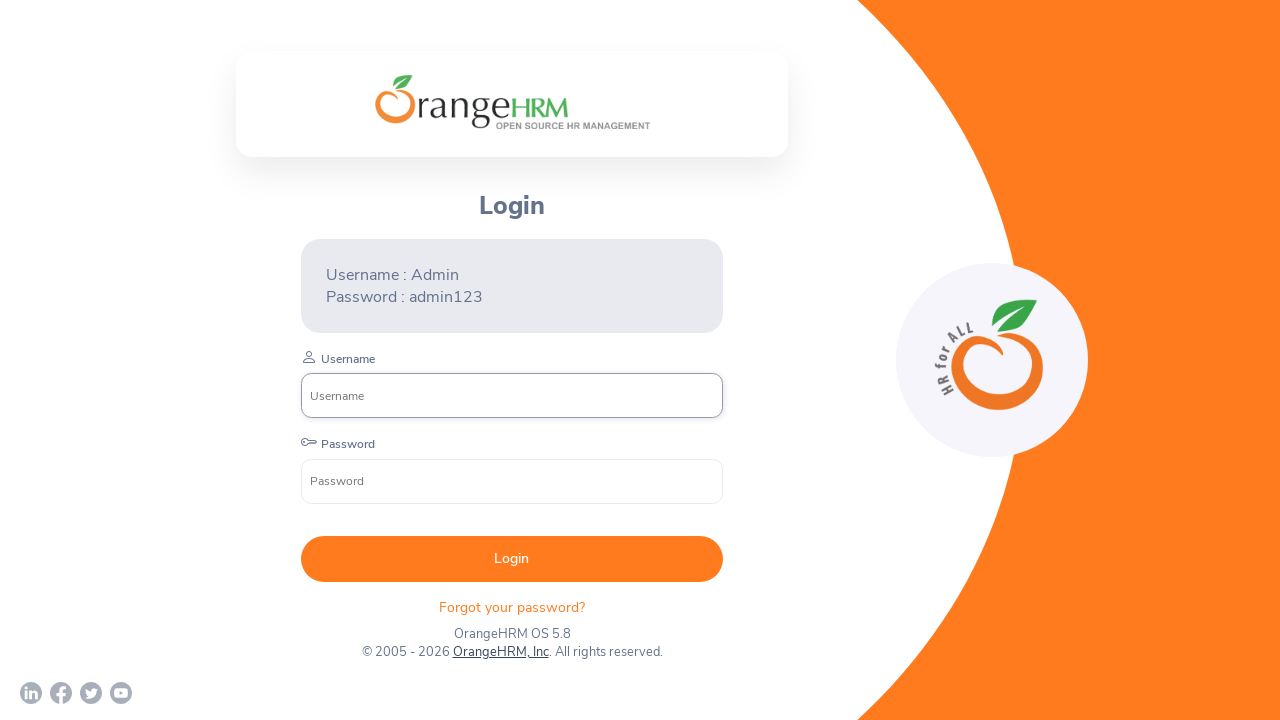

Found a link containing 'youtube'
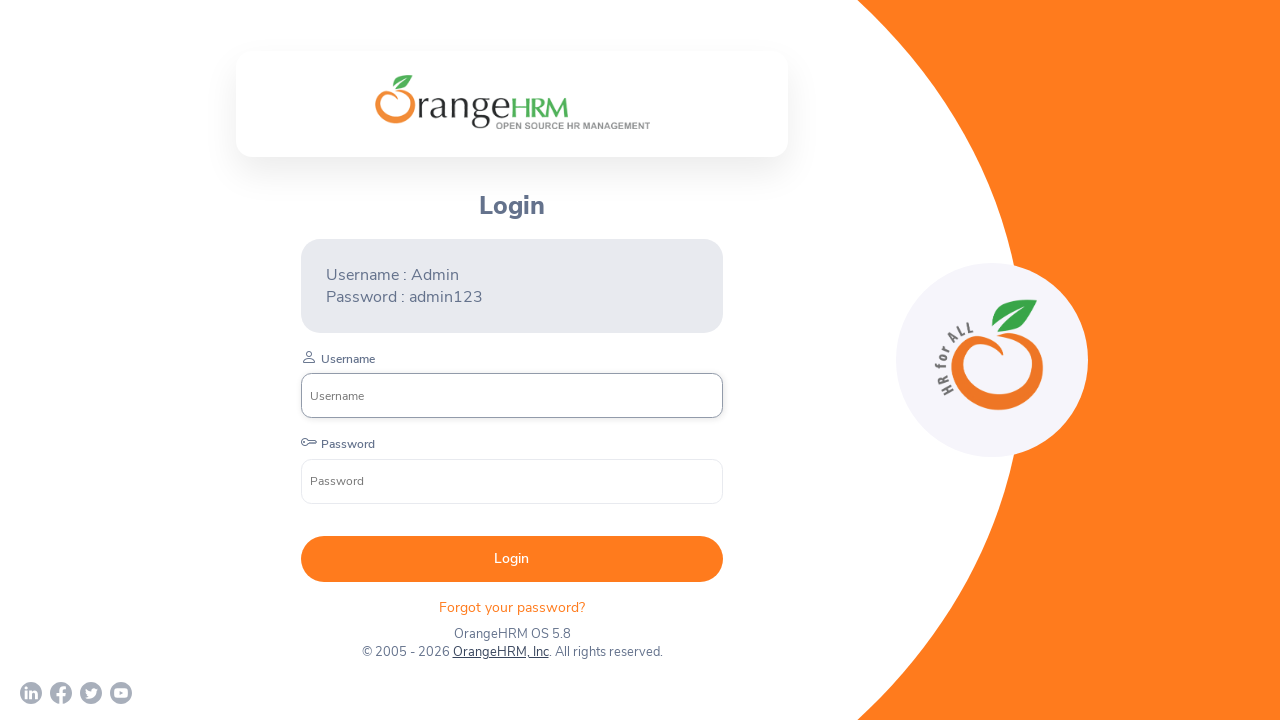

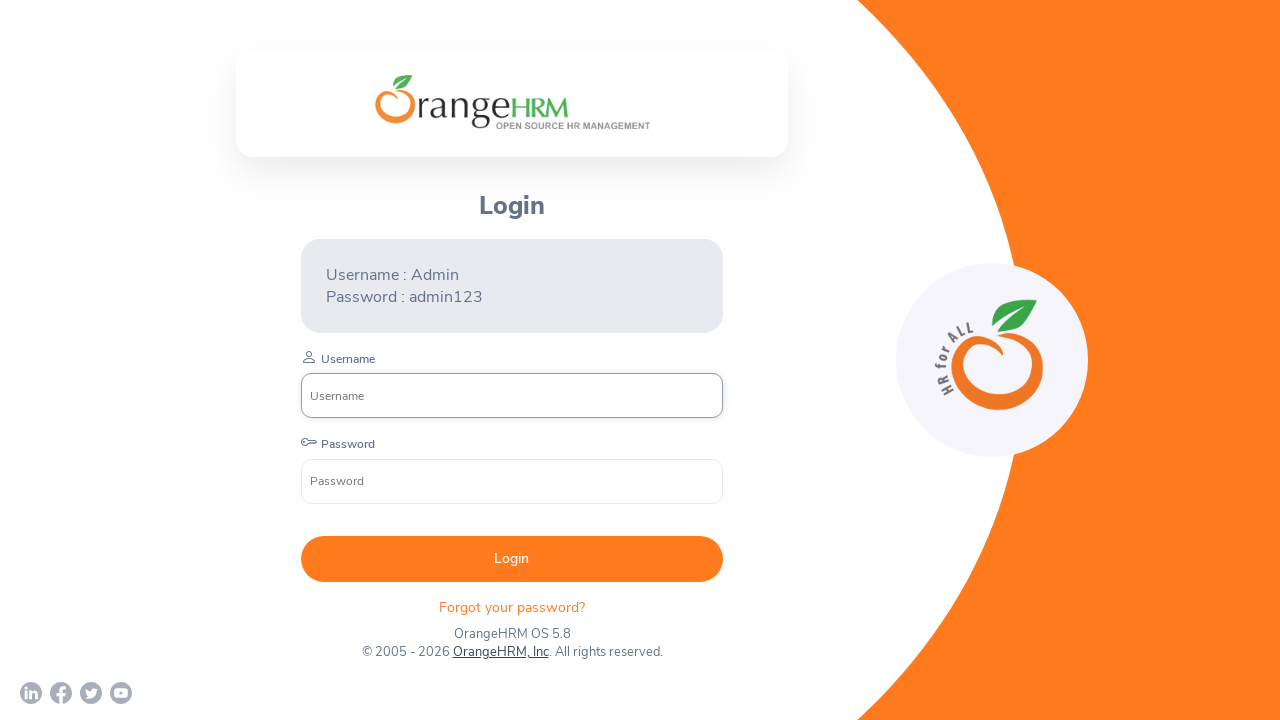